Tests JavaScript confirm dialog by accepting and dismissing confirmation dialogs

Starting URL: http://www.w3schools.com/js/tryit.asp?filename=tryjs_confirm

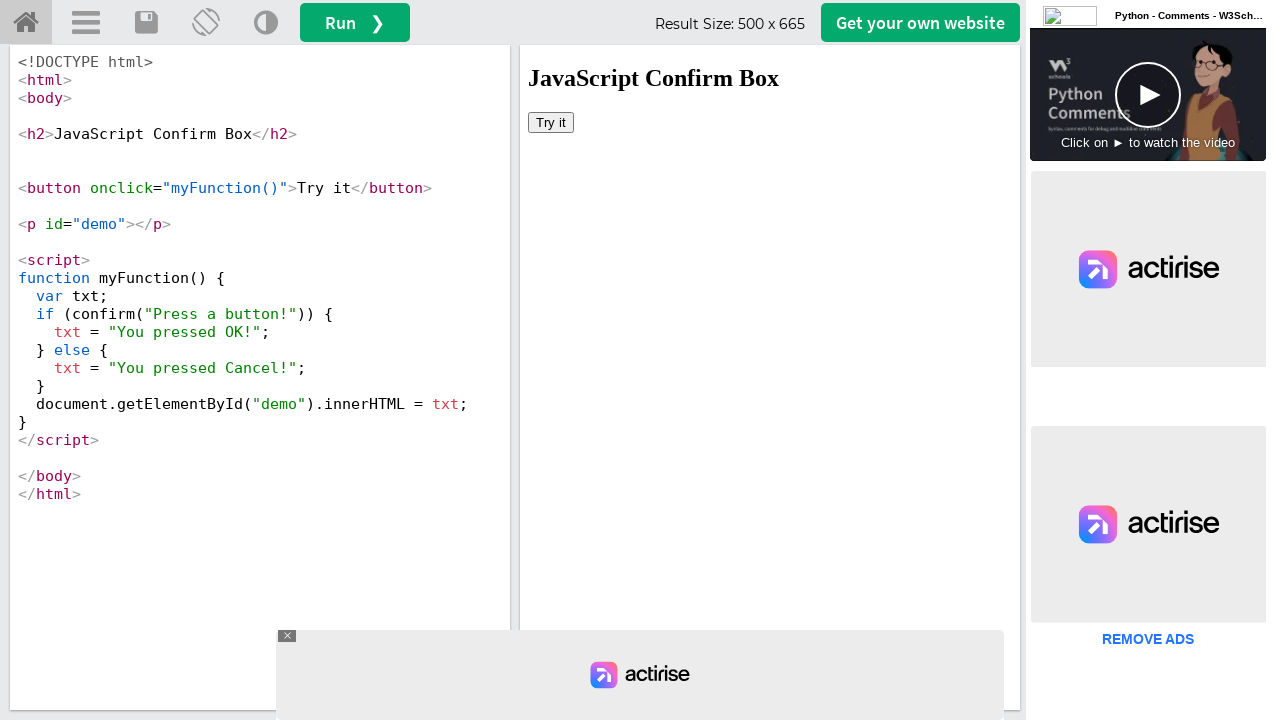

Located iframe with ID 'iframeResult'
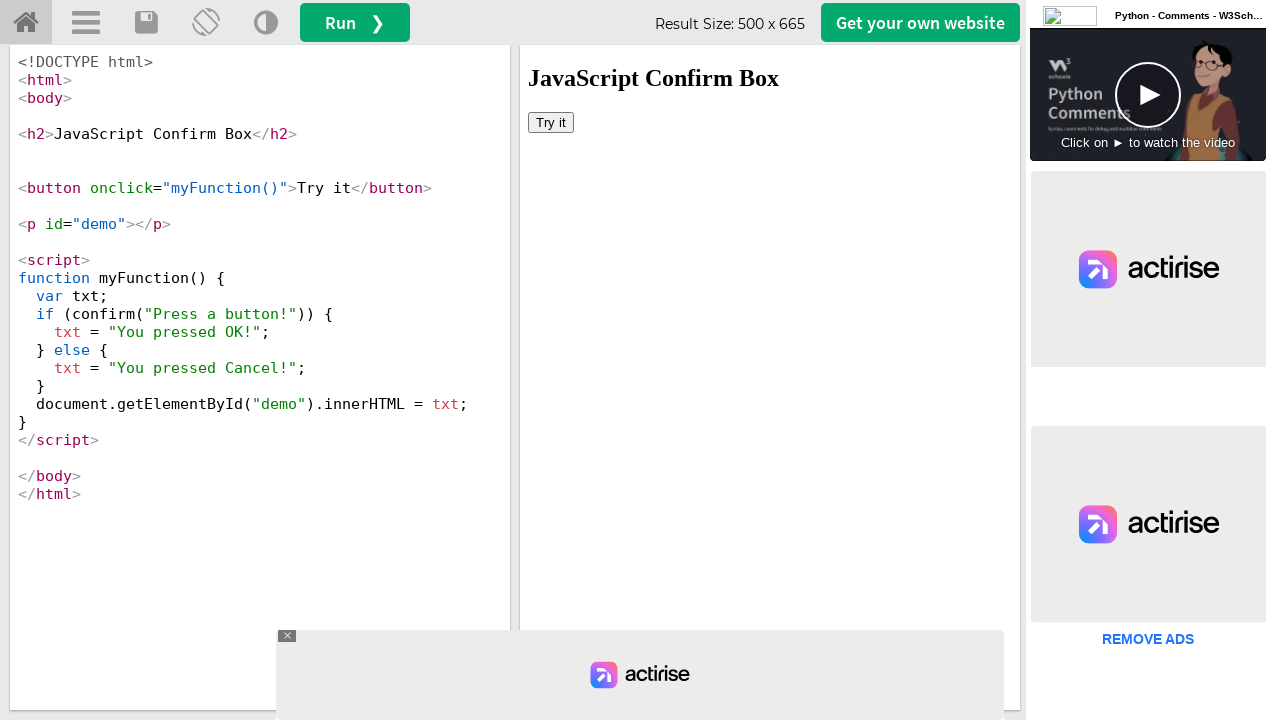

Set up dialog handler to accept the first confirmation dialog
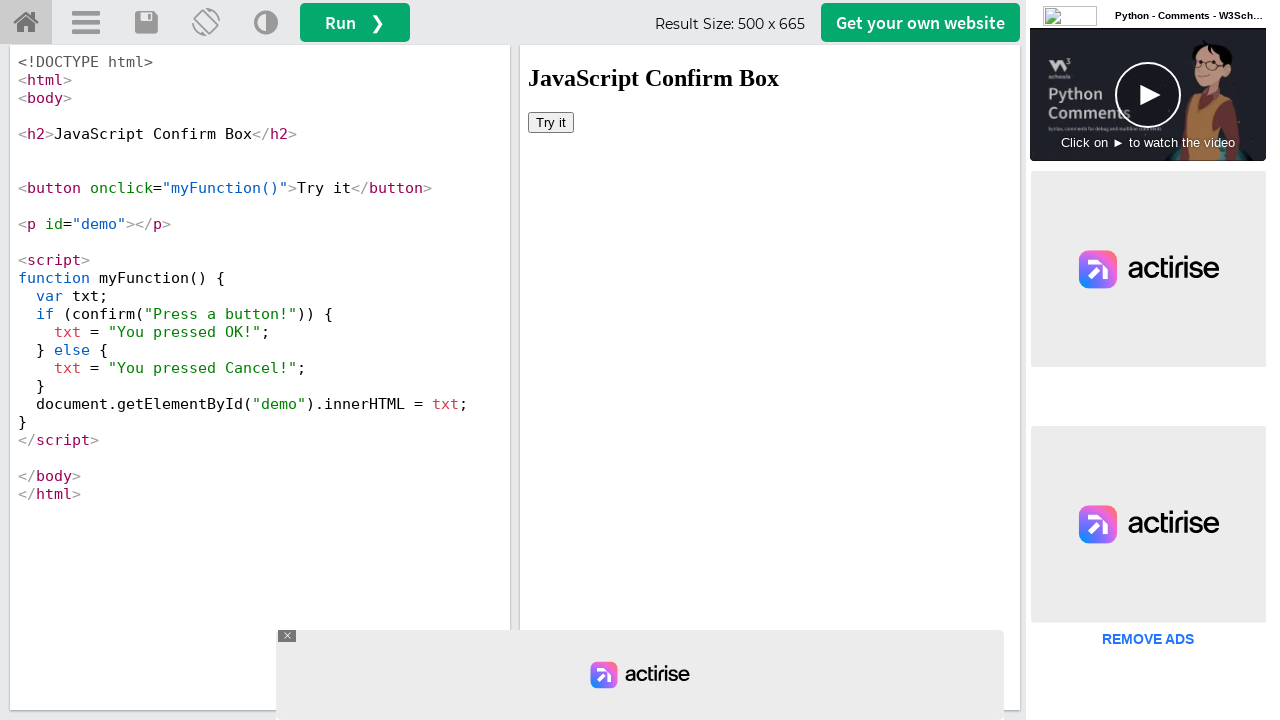

Clicked button to trigger first confirm dialog at (551, 122) on #iframeResult >> internal:control=enter-frame >> html > body > button
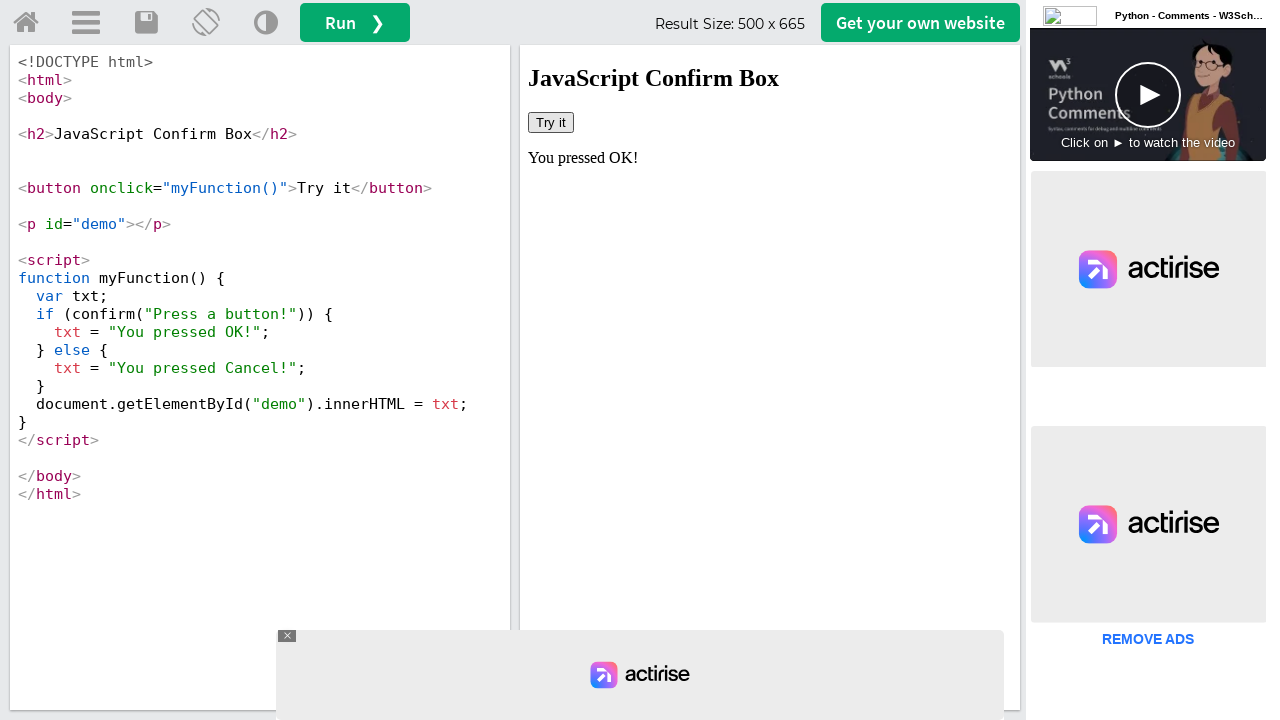

Set up dialog handler to dismiss the second confirmation dialog
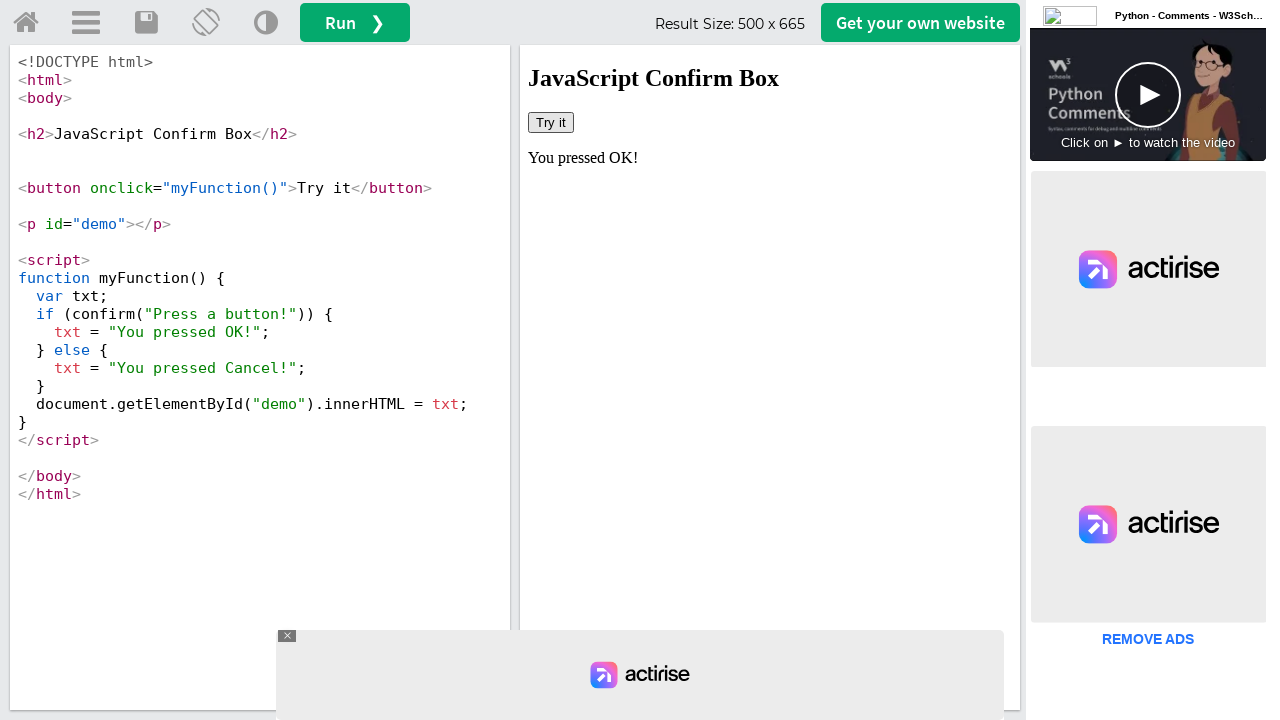

Clicked button to trigger second confirm dialog at (551, 122) on #iframeResult >> internal:control=enter-frame >> html > body > button
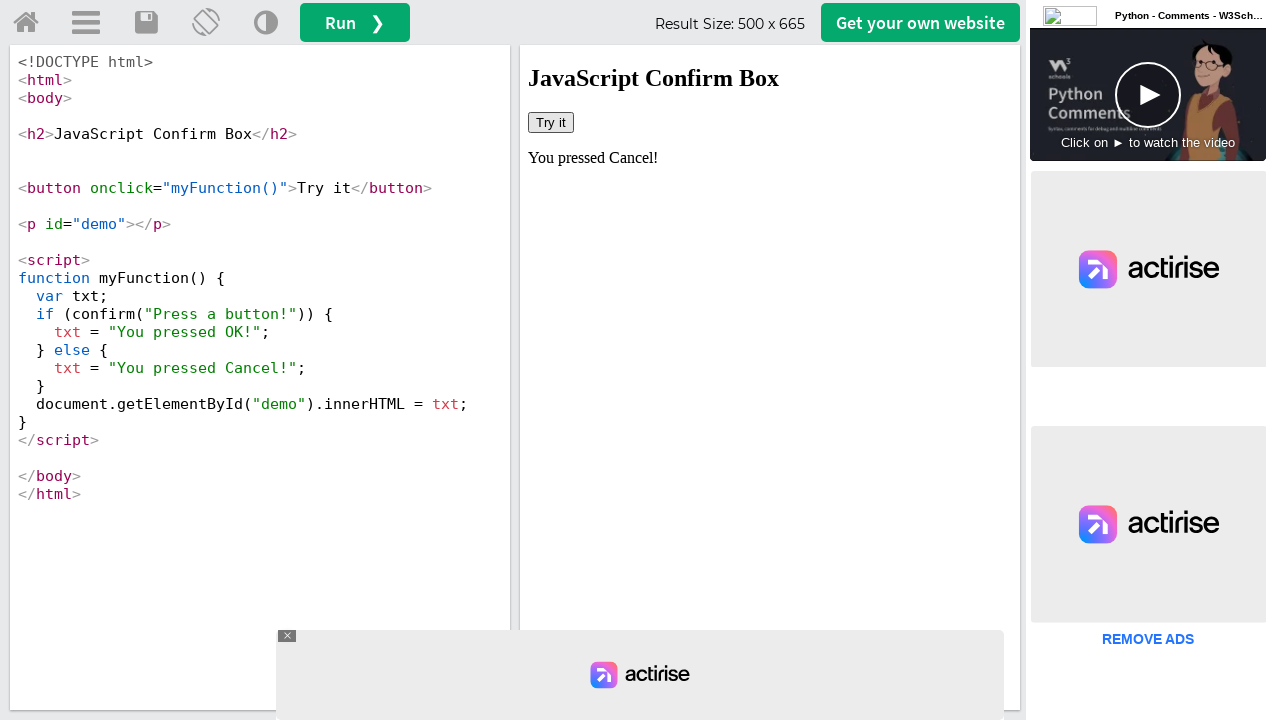

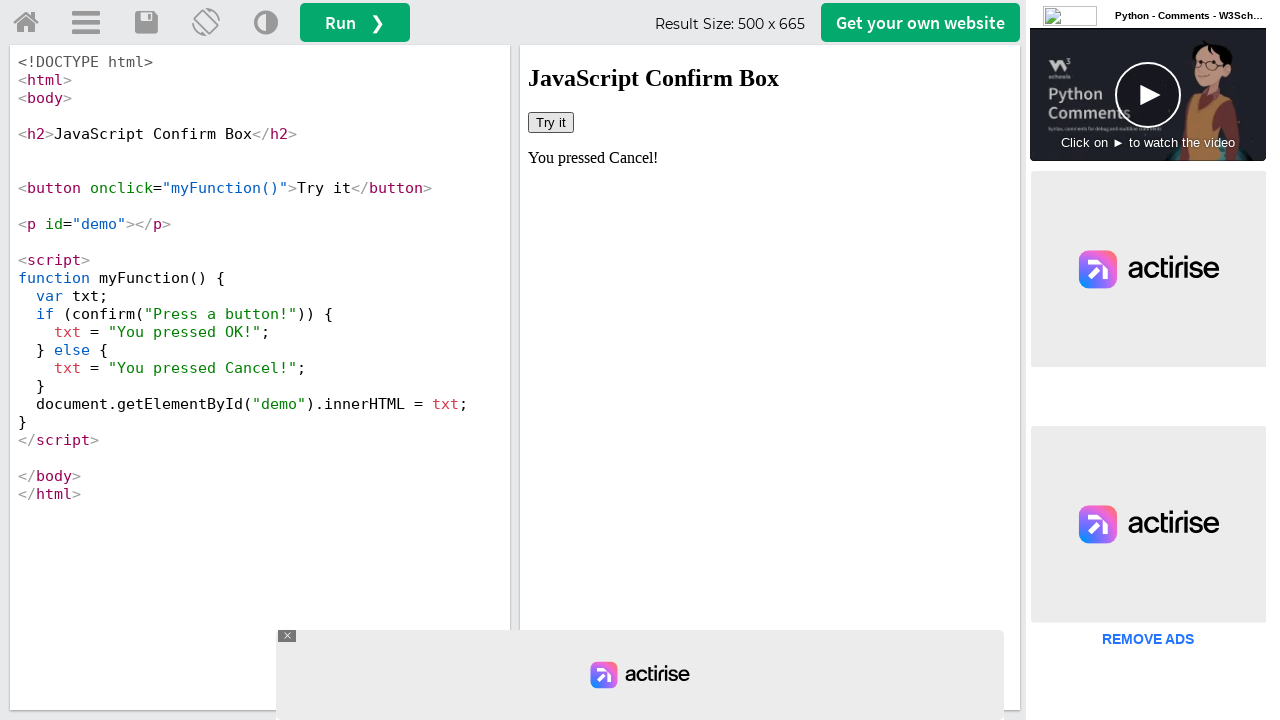